Tests the autocomplete functionality by navigating to the Autocomplete page, entering a country name, submitting the form, and verifying the selection is displayed correctly.

Starting URL: https://practice.cydeo.com/

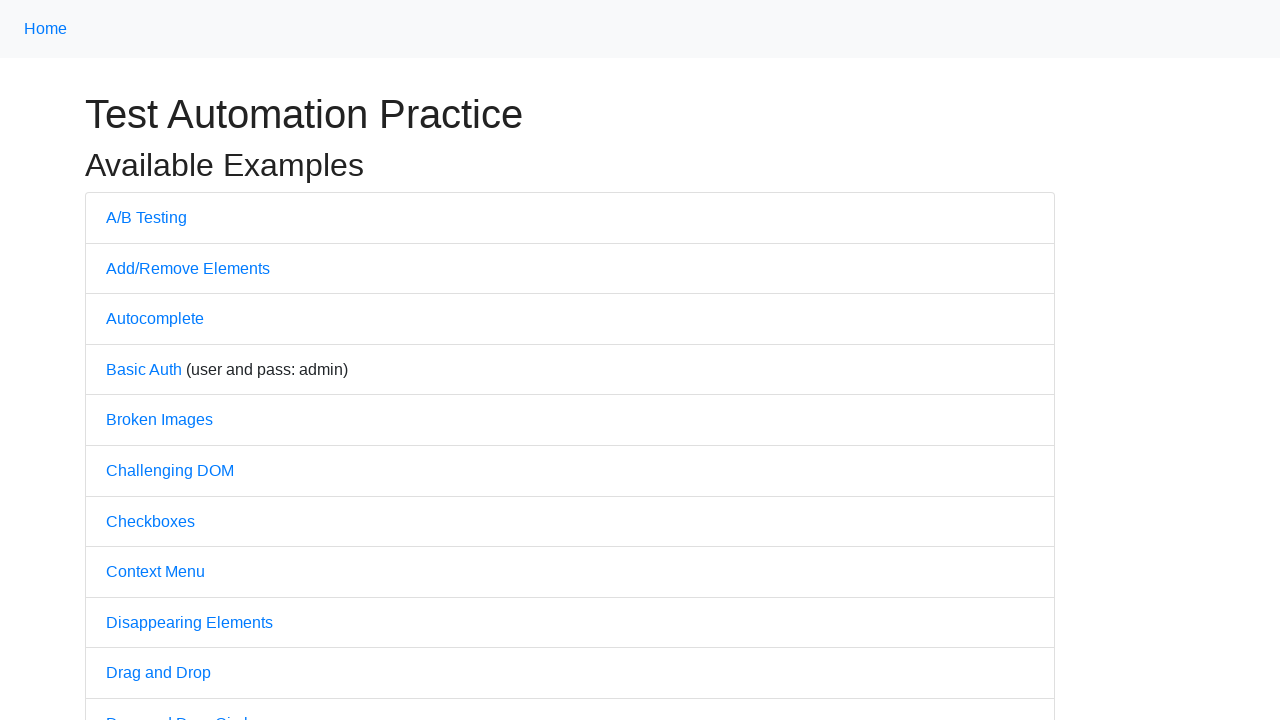

Waited for Autocomplete link to be visible
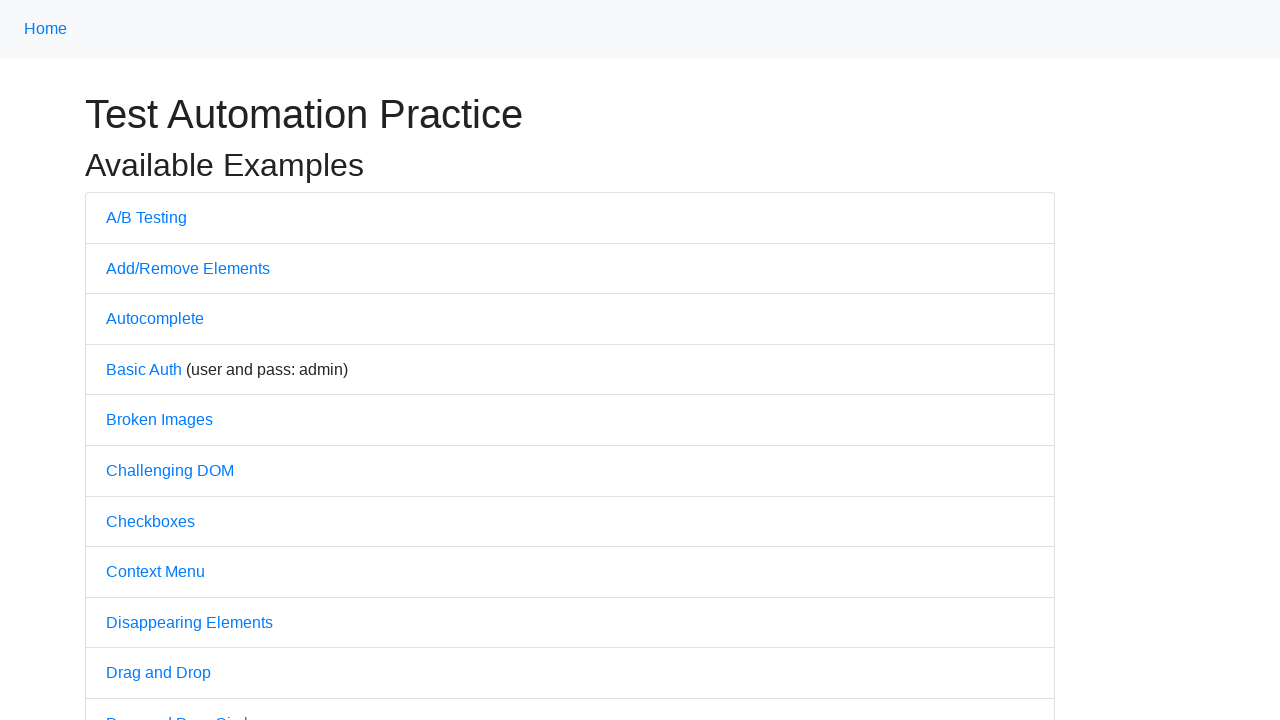

Clicked on Autocomplete link at (155, 319) on text=Autocomplete
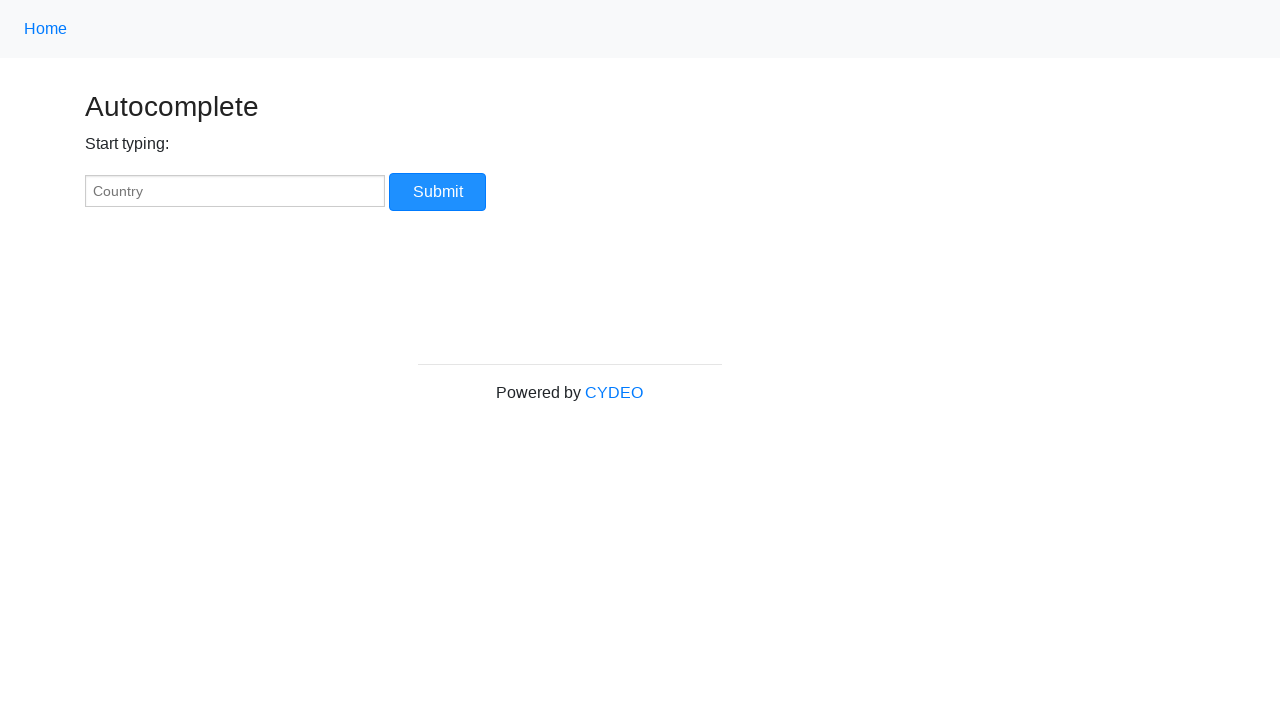

Waited for autocomplete input field to load
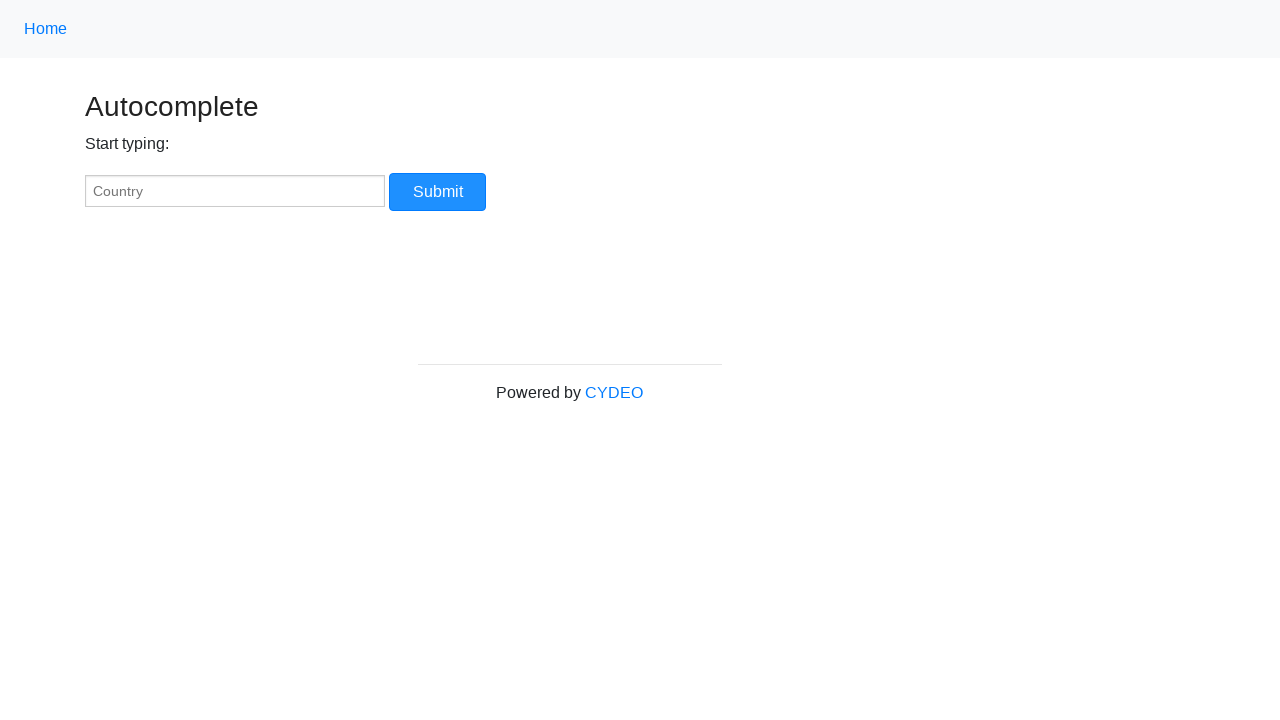

Entered 'Turkey' into the country input field on #myCountry
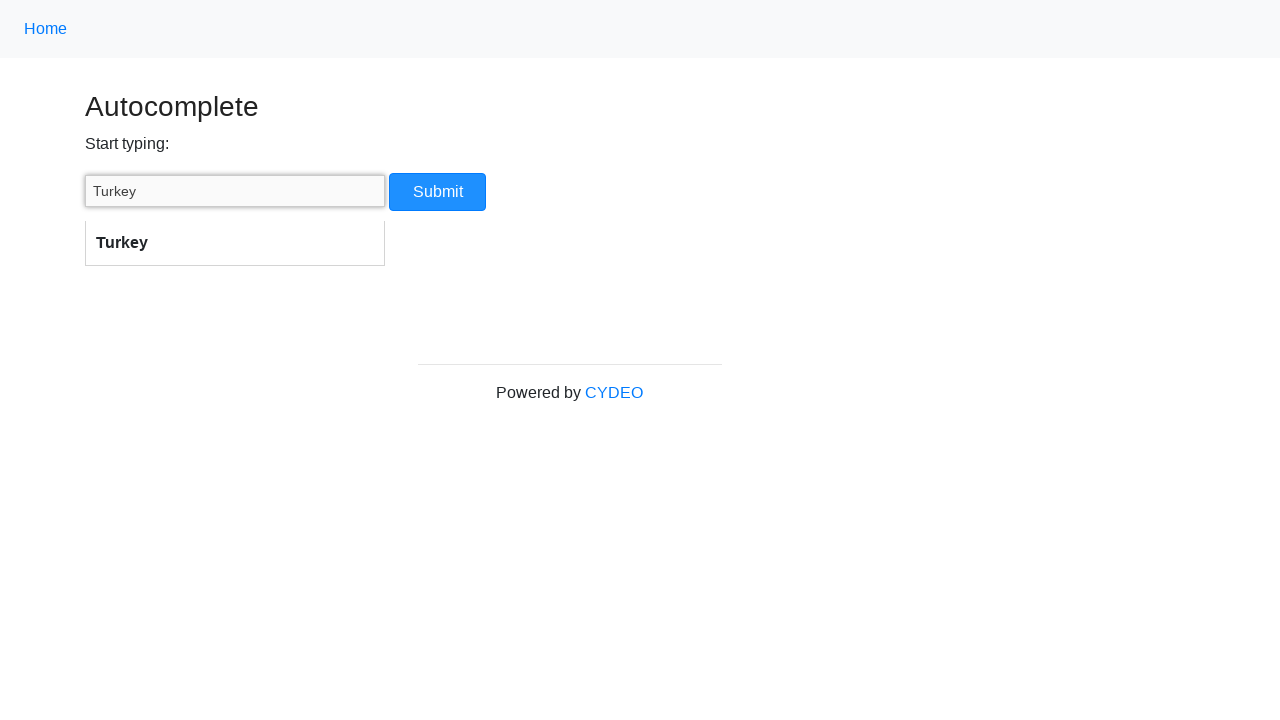

Pressed Enter to confirm autocomplete selection on #myCountry
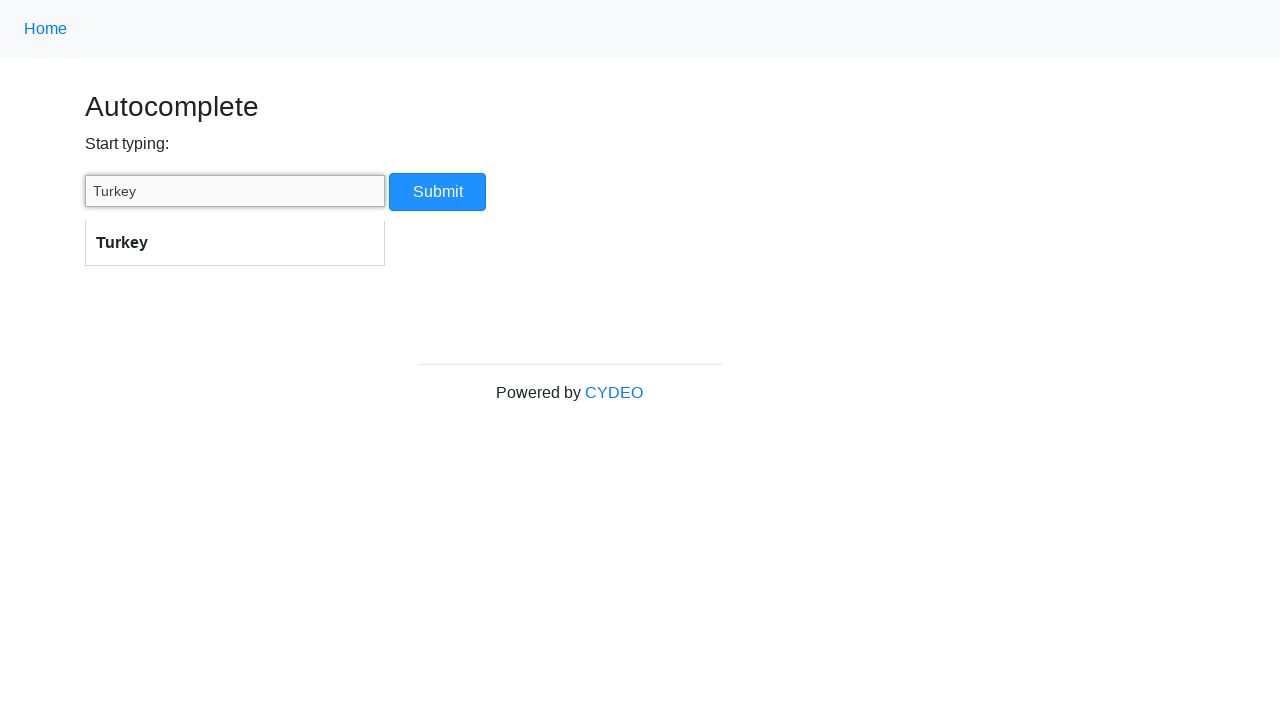

Clicked the Submit button at (438, 192) on input[value='Submit']
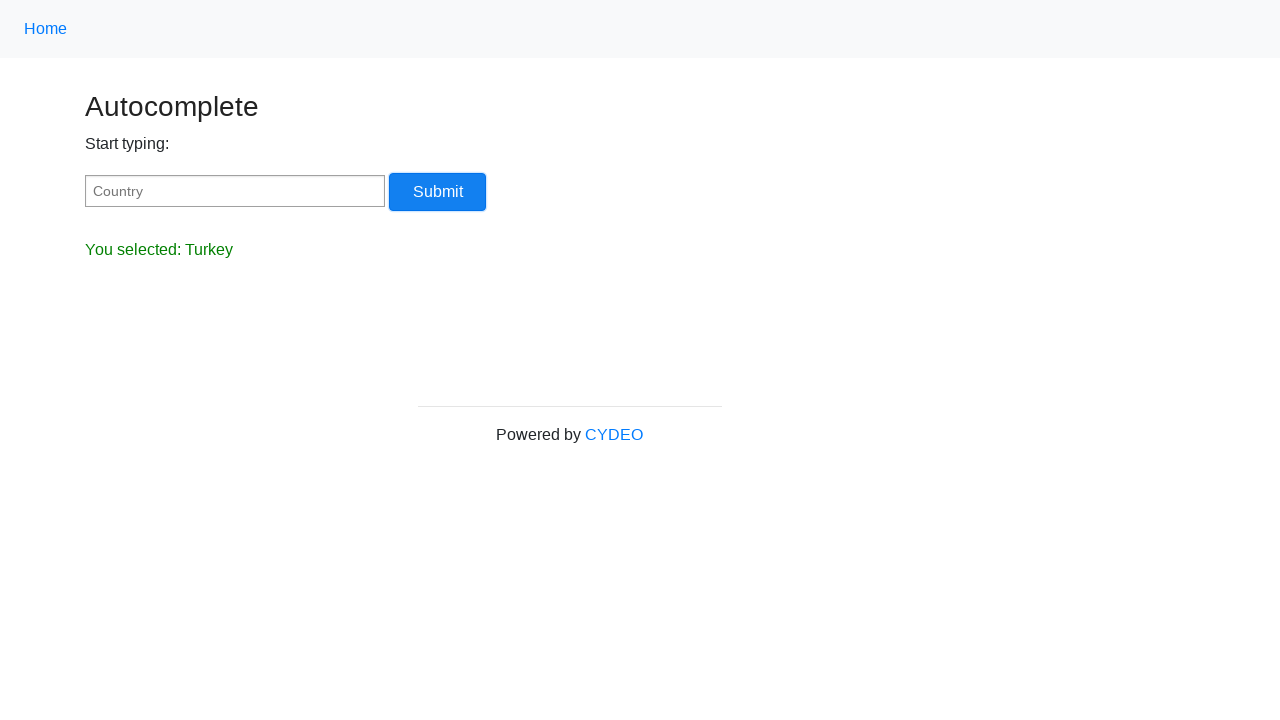

Waited for result message to appear
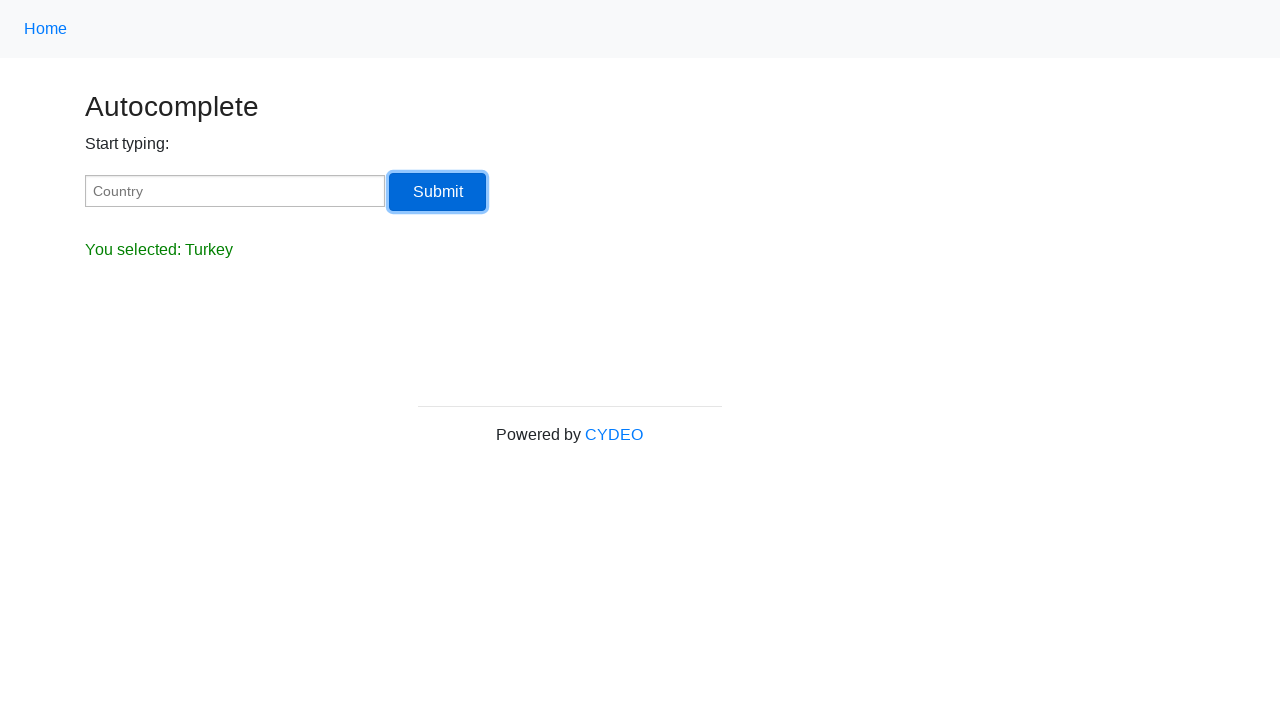

Retrieved result text from page
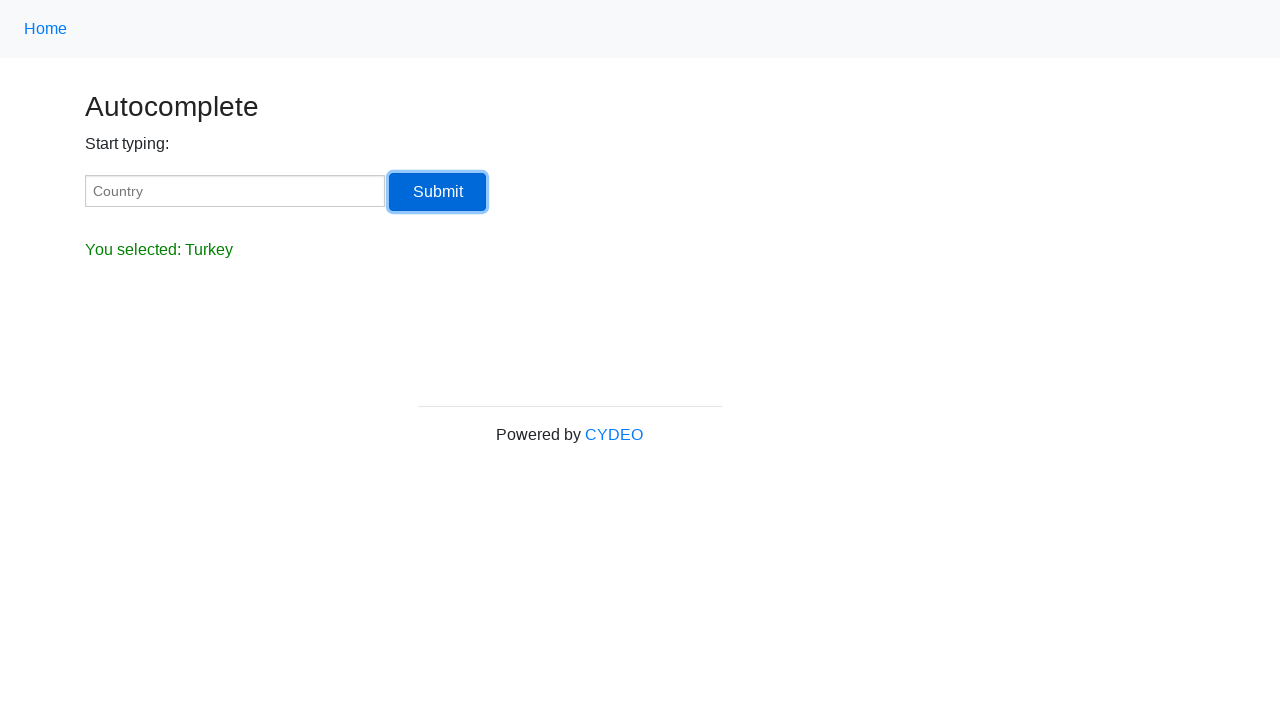

Verified result message displays 'You selected: Turkey'
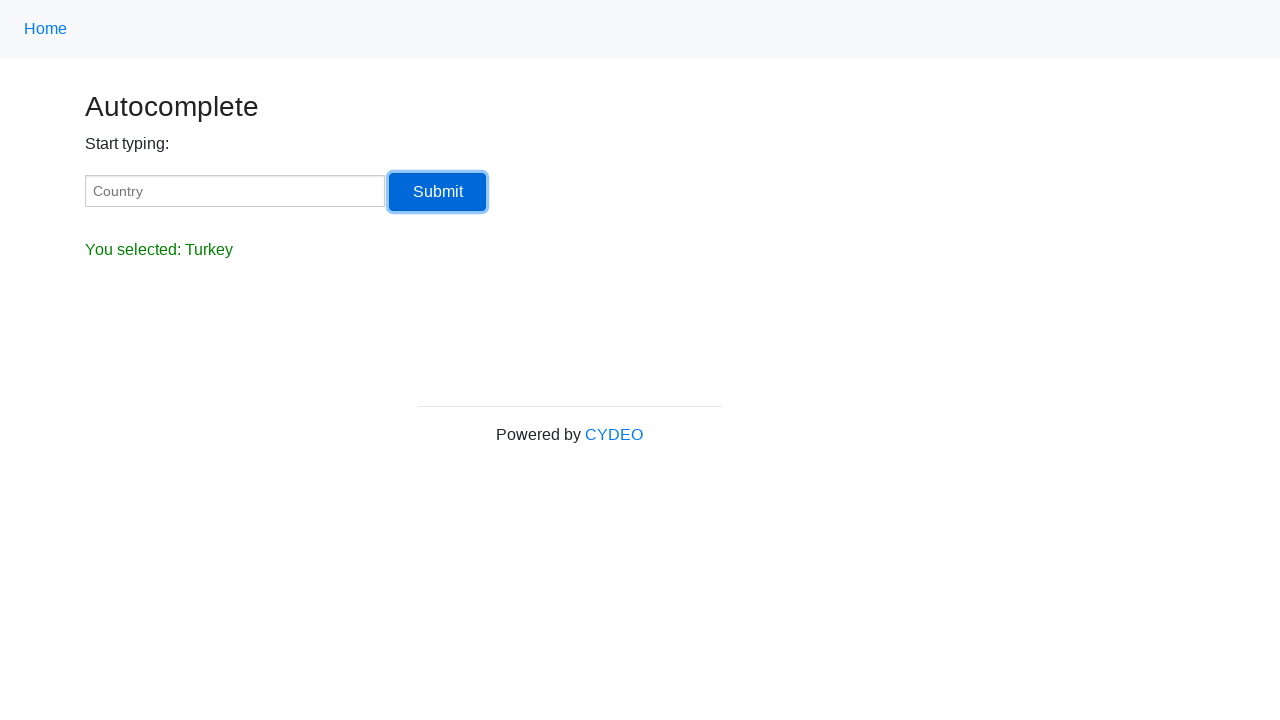

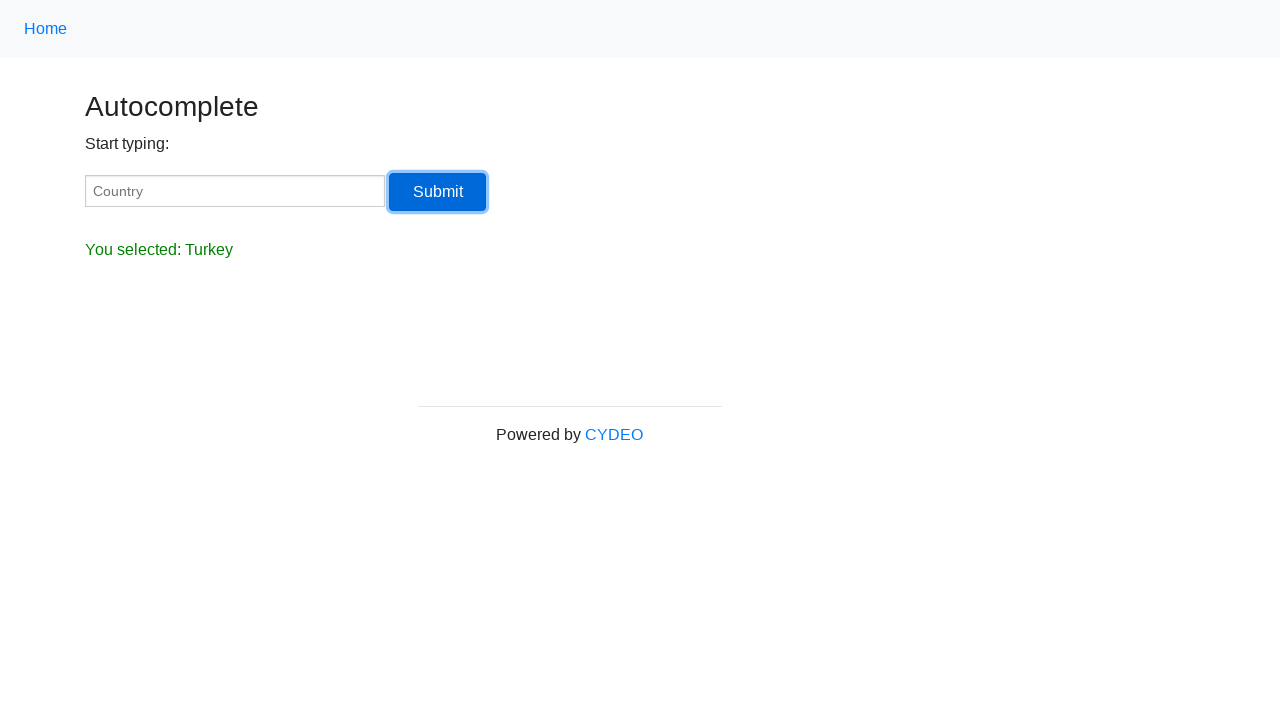